Tests clearing the complete state of all items by toggling the mark all checkbox

Starting URL: https://demo.playwright.dev/todomvc

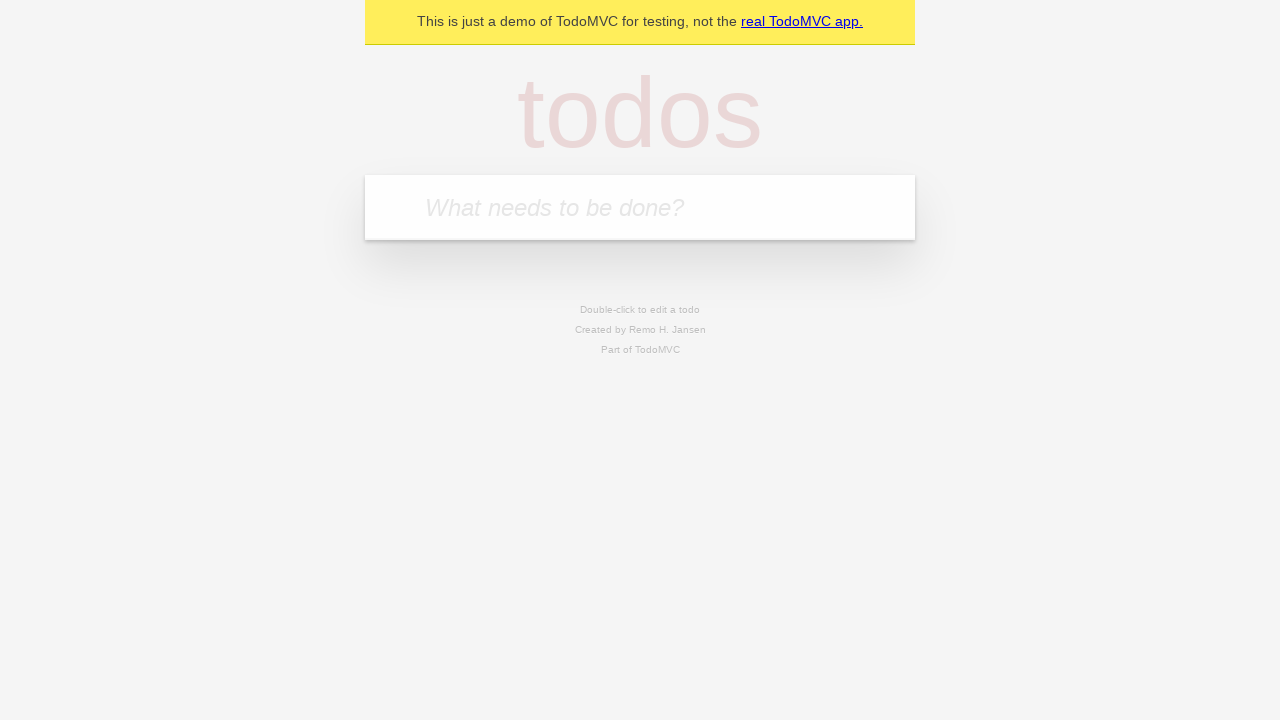

Filled todo input with 'buy some cheese' on internal:attr=[placeholder="What needs to be done?"i]
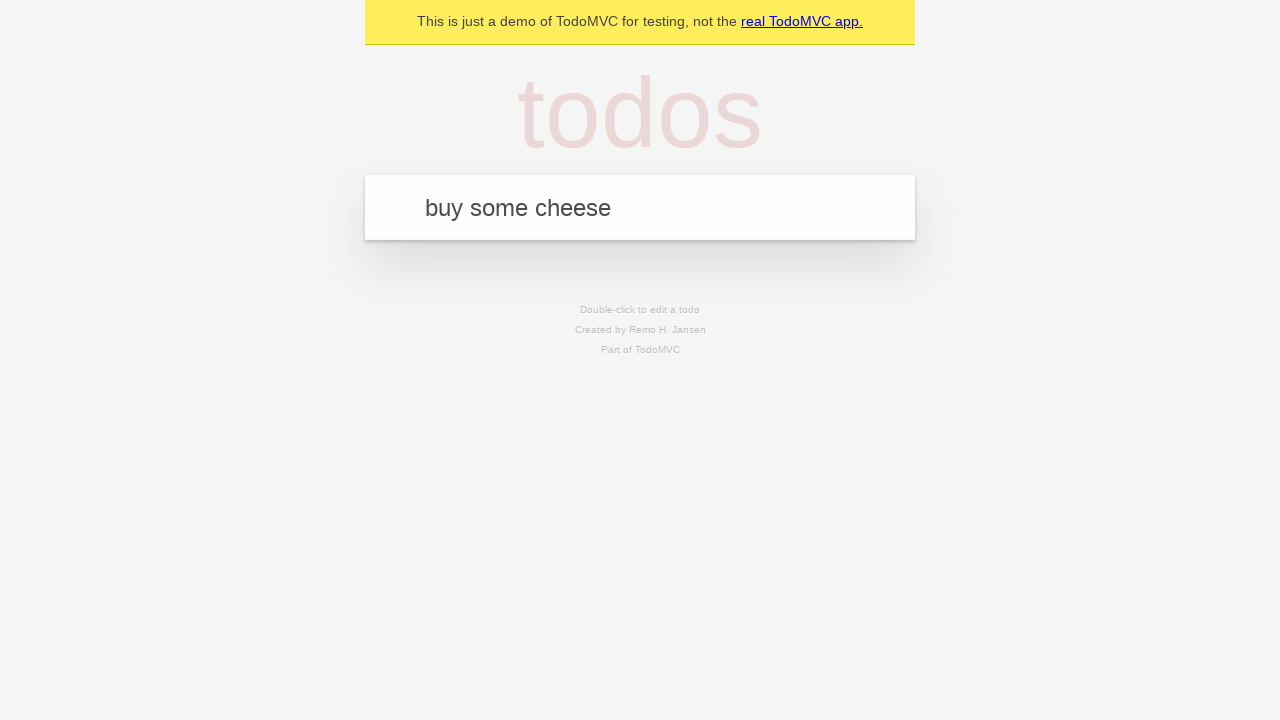

Pressed Enter to add first todo on internal:attr=[placeholder="What needs to be done?"i]
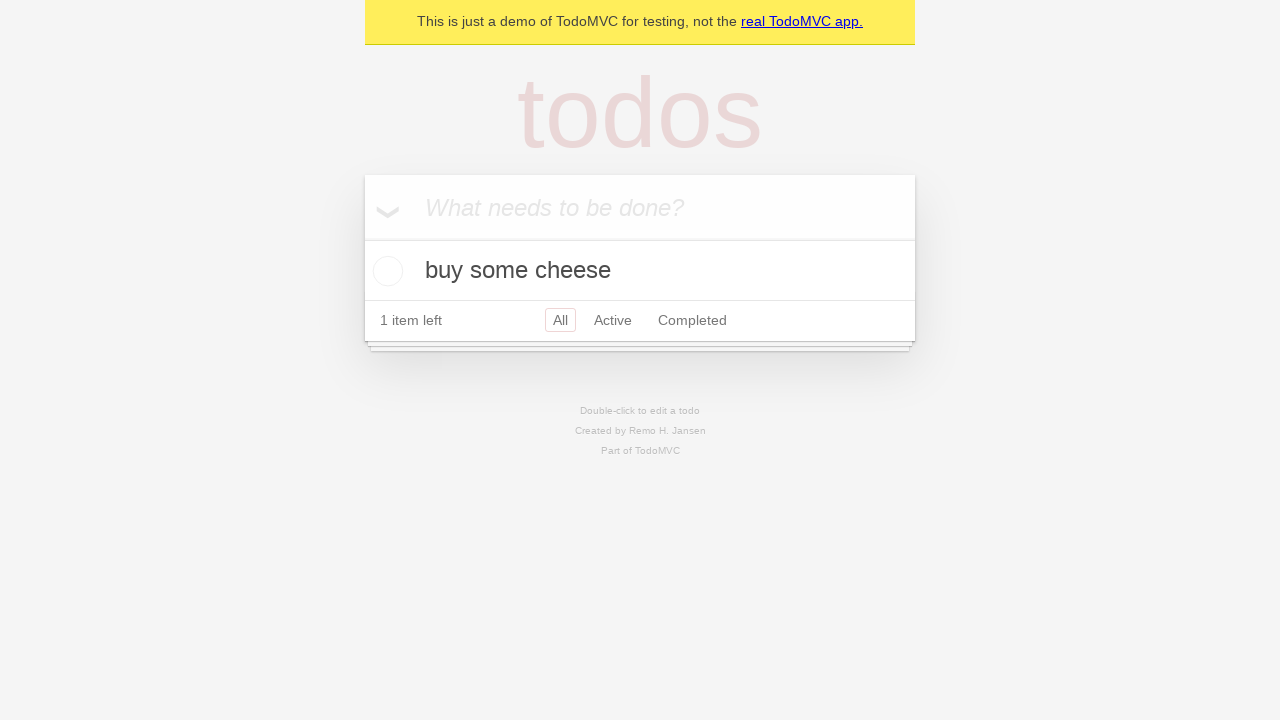

Filled todo input with 'feed the cat' on internal:attr=[placeholder="What needs to be done?"i]
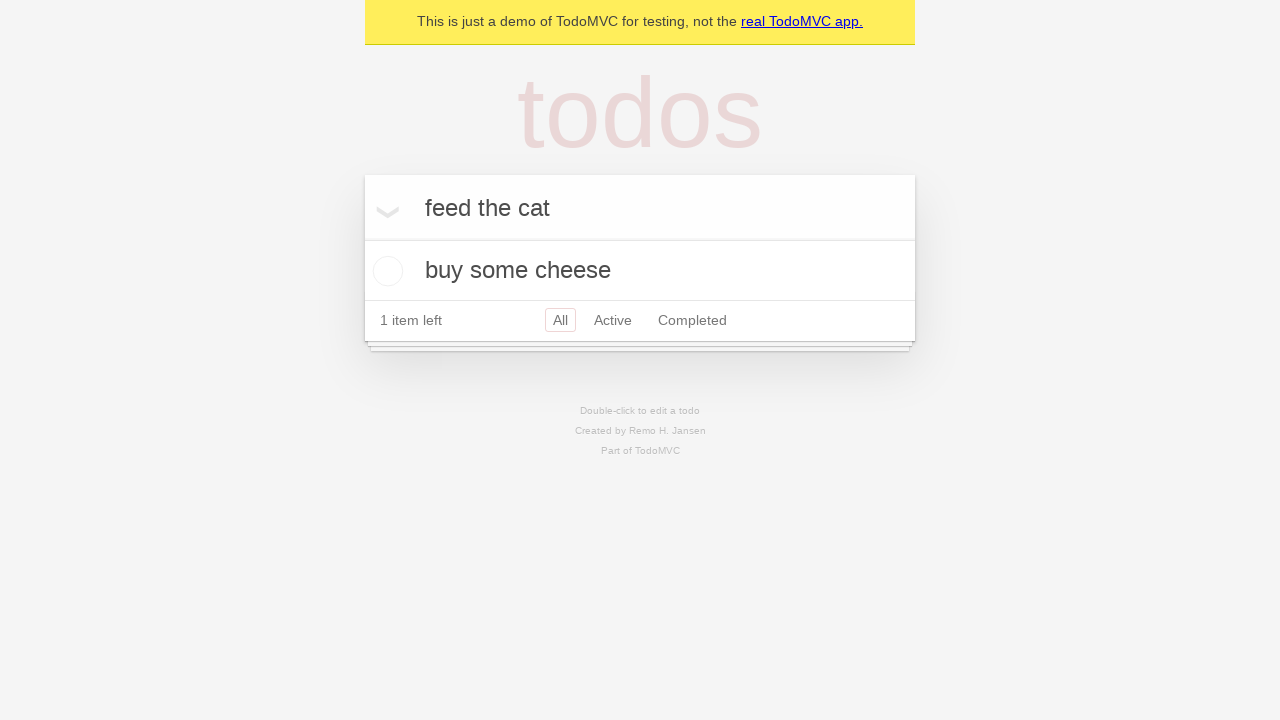

Pressed Enter to add second todo on internal:attr=[placeholder="What needs to be done?"i]
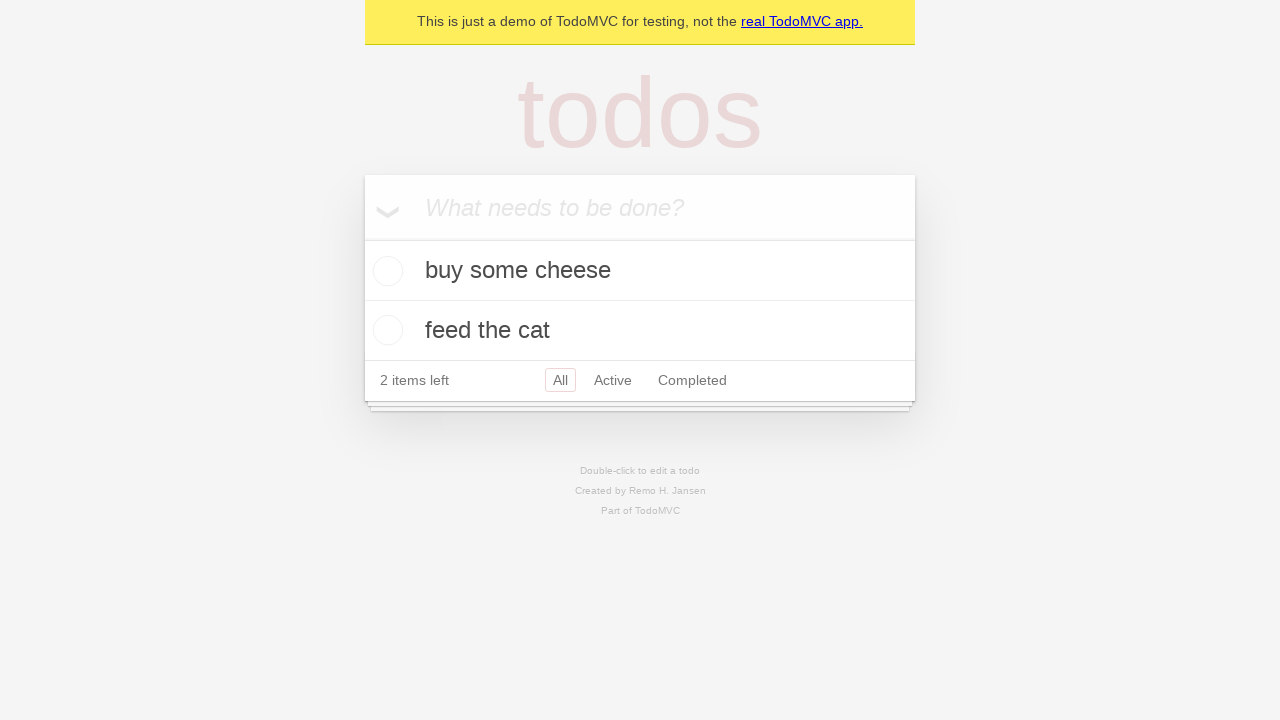

Filled todo input with 'book a doctors appointment' on internal:attr=[placeholder="What needs to be done?"i]
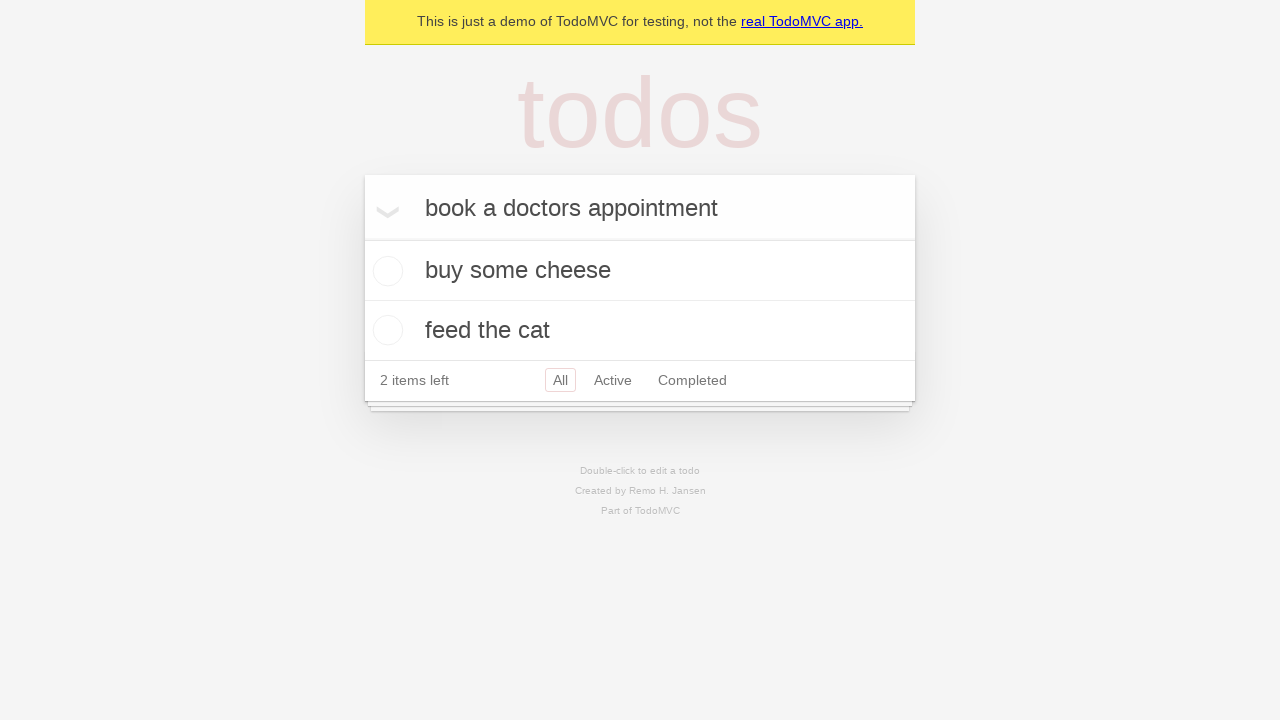

Pressed Enter to add third todo on internal:attr=[placeholder="What needs to be done?"i]
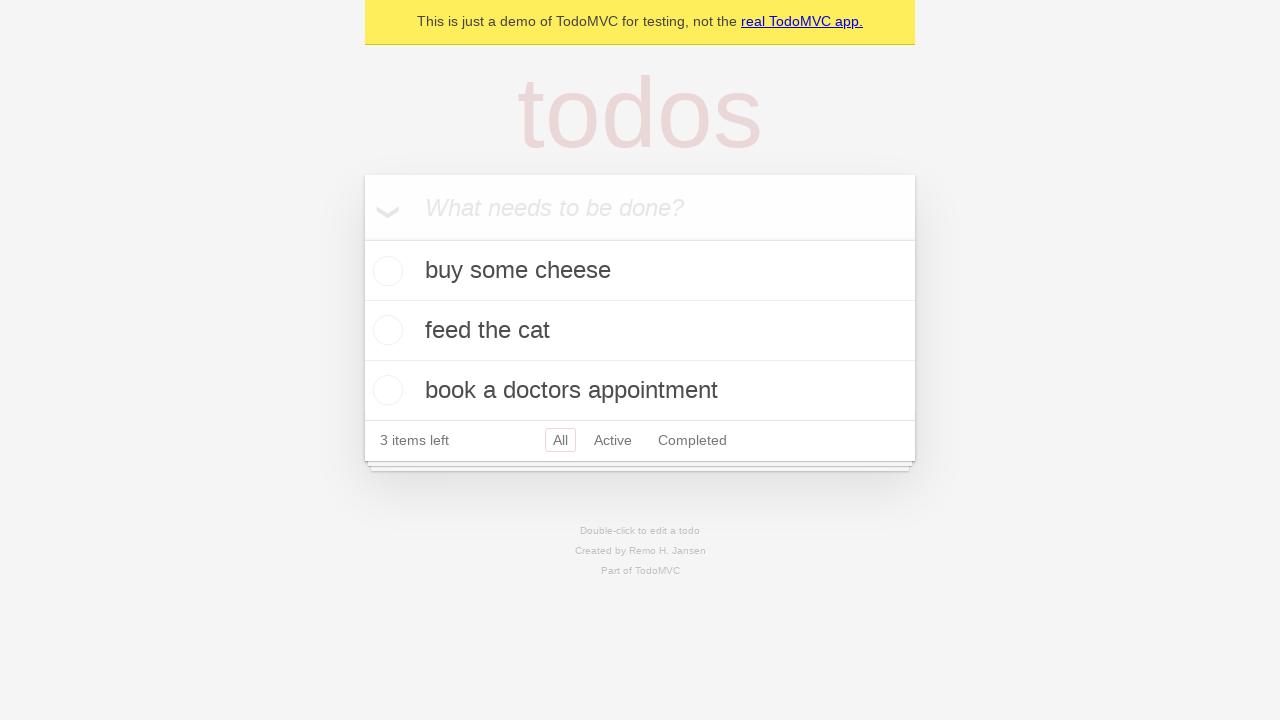

Checked 'Mark all as complete' checkbox to mark all todos as completed at (362, 238) on internal:label="Mark all as complete"i
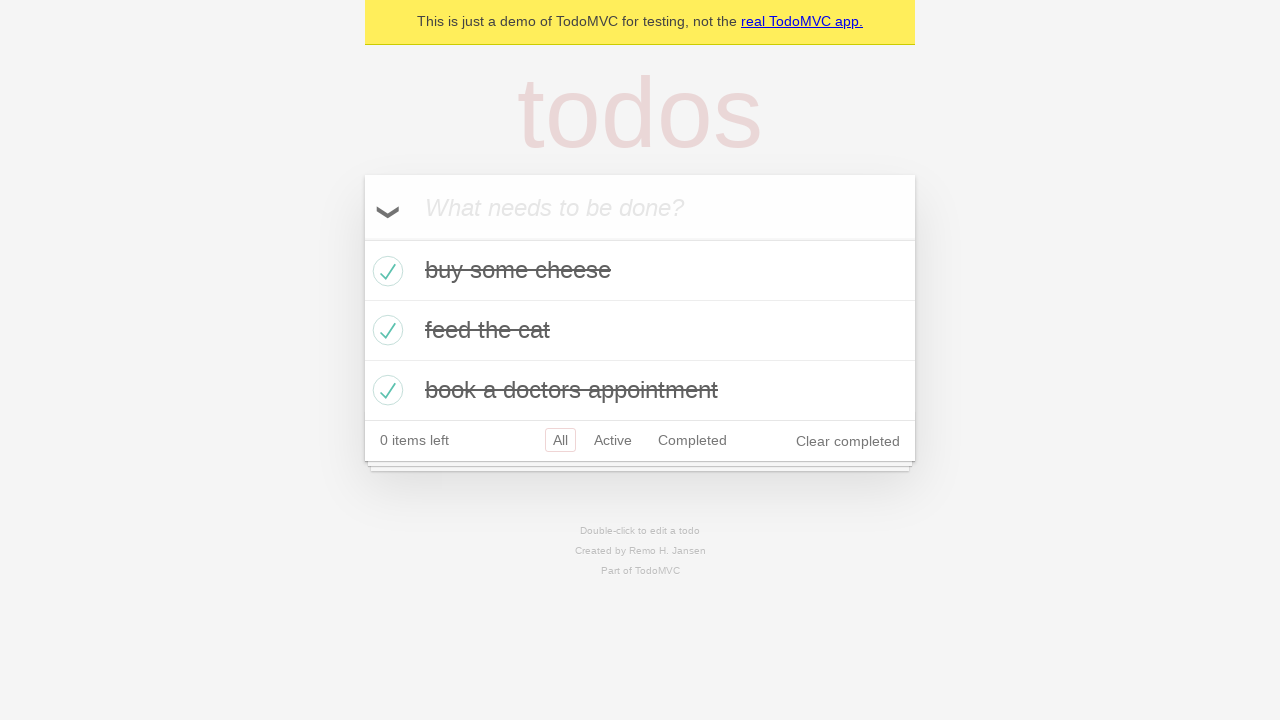

Unchecked 'Mark all as complete' checkbox to clear complete state of all todos at (362, 238) on internal:label="Mark all as complete"i
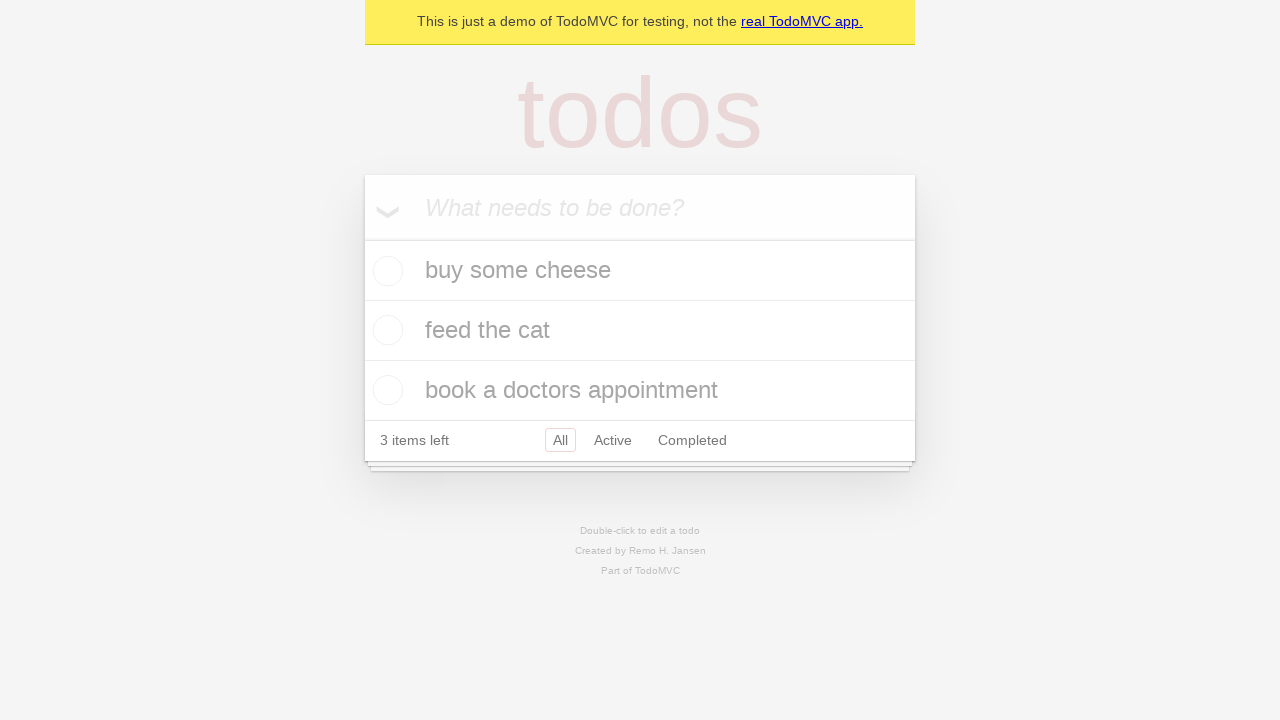

Waited for todo items to load in uncompleted state
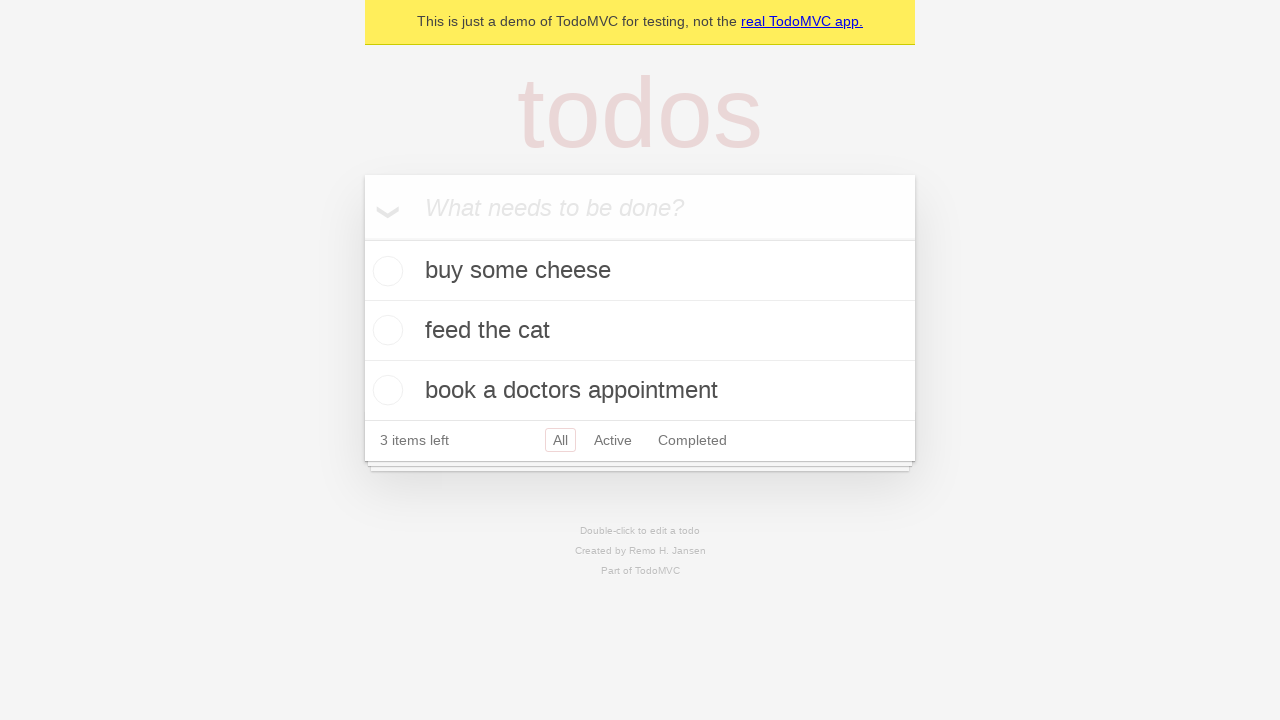

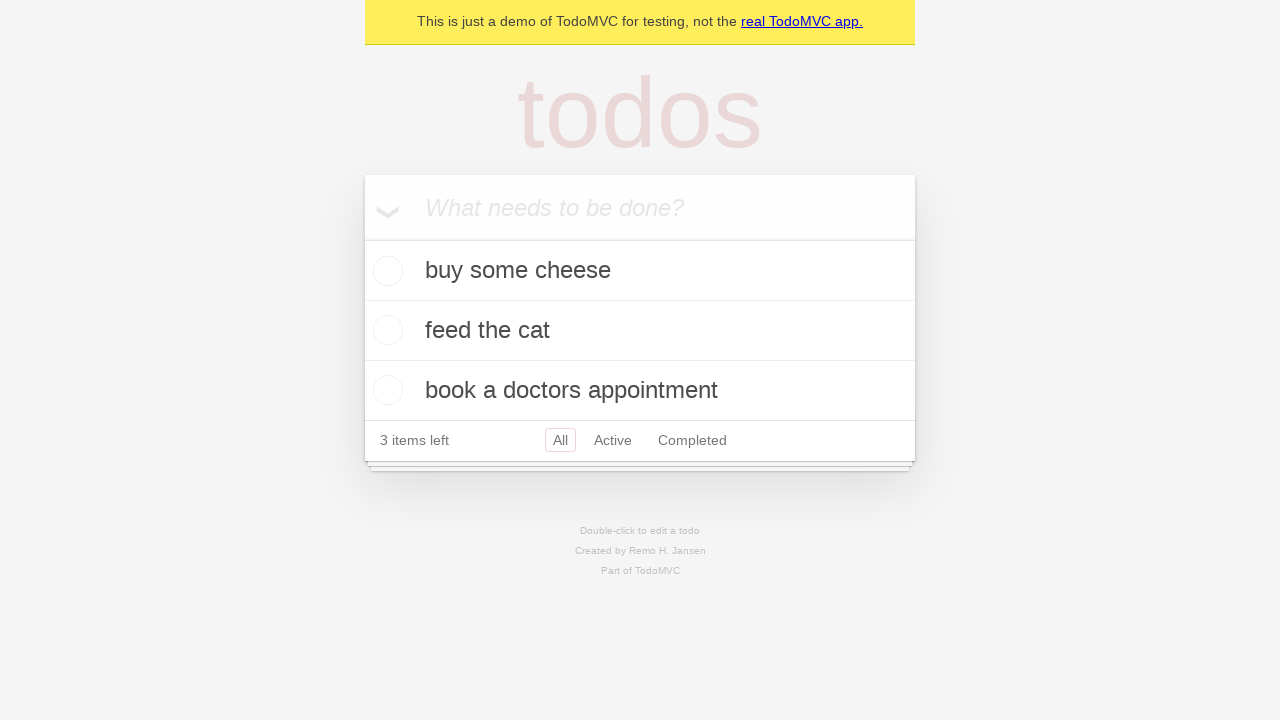